Tests iframe handling by switching to frame1 and verifying the sample heading text equals "This is a sample page"

Starting URL: https://demoqa.com/frames

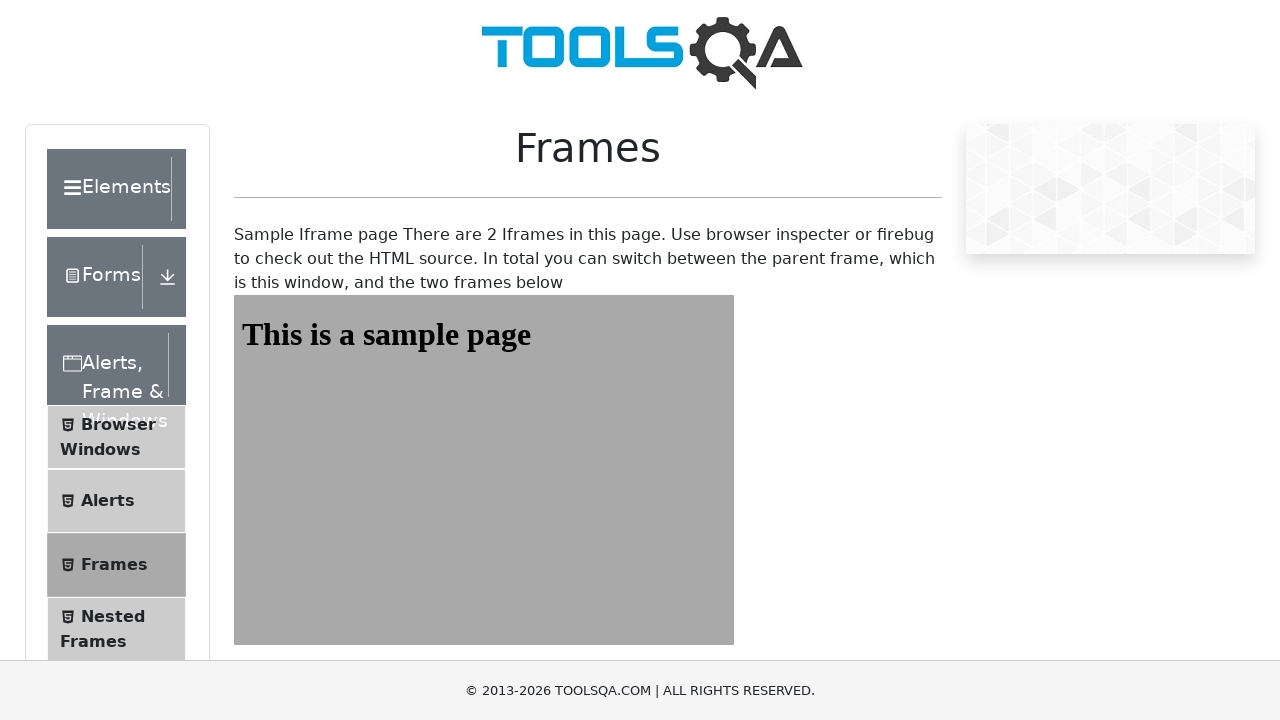

Navigated to https://demoqa.com/frames
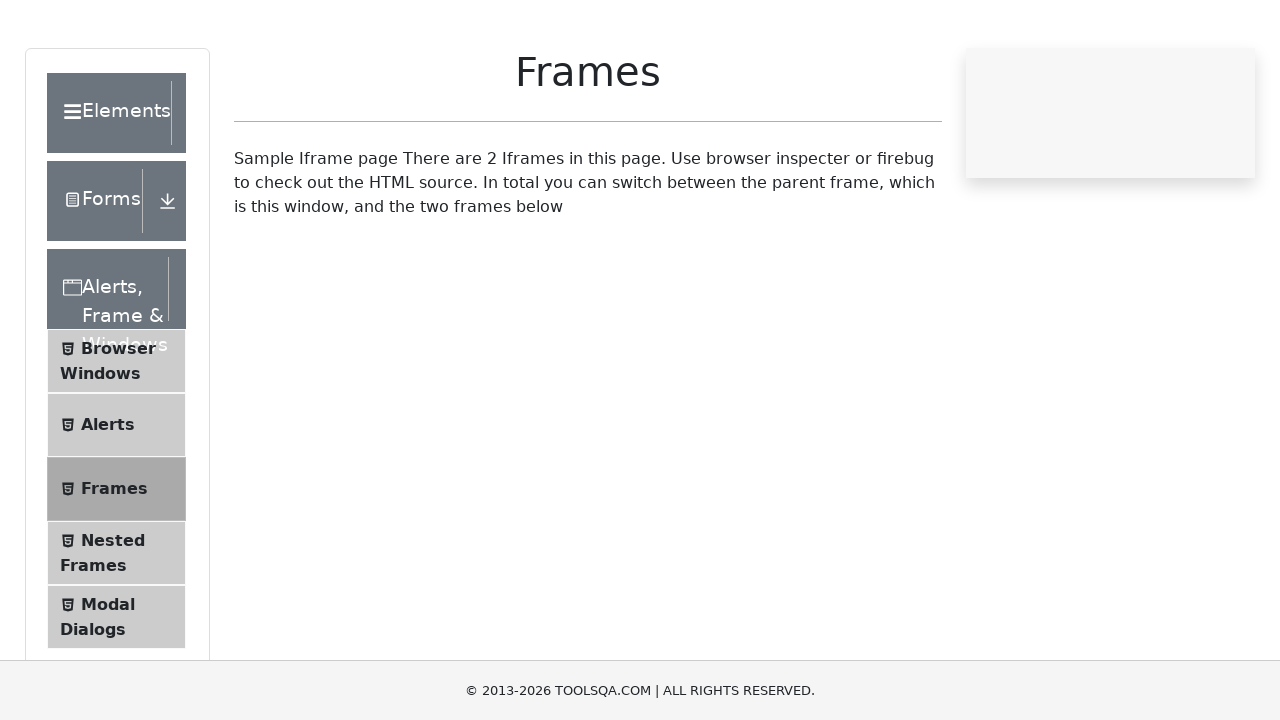

Located frame1 element
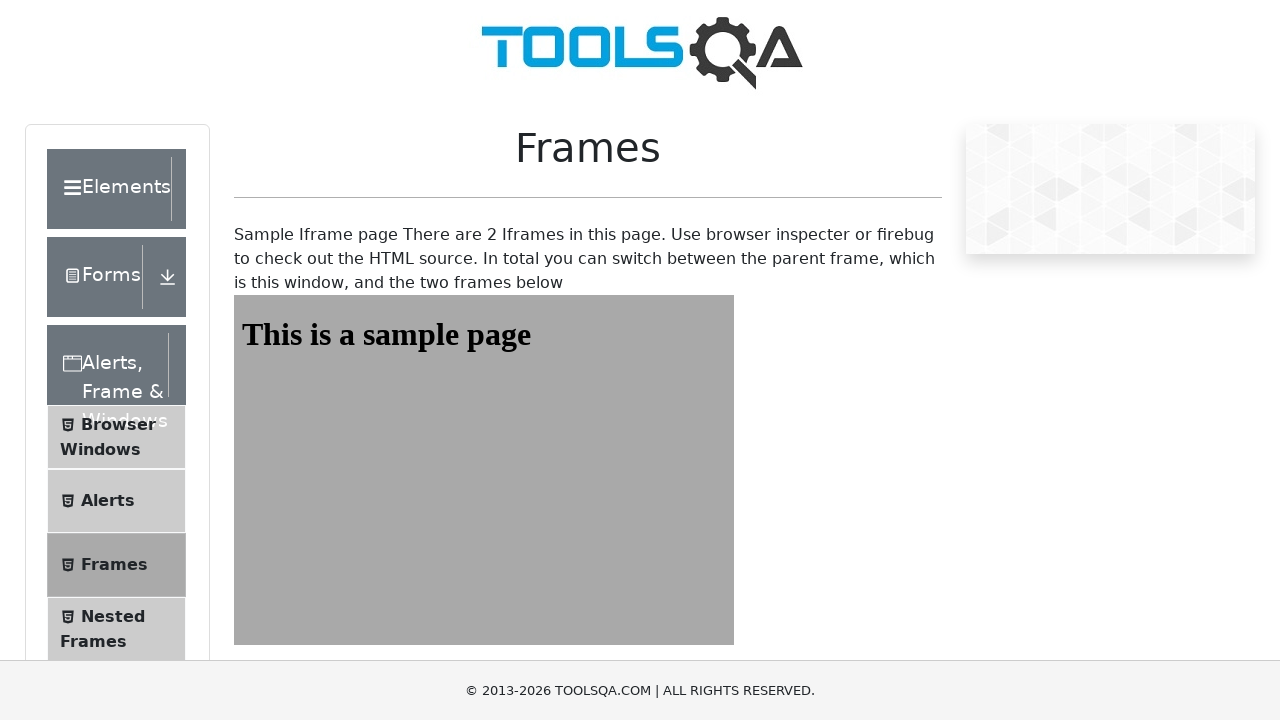

Located #sampleHeading element within frame1
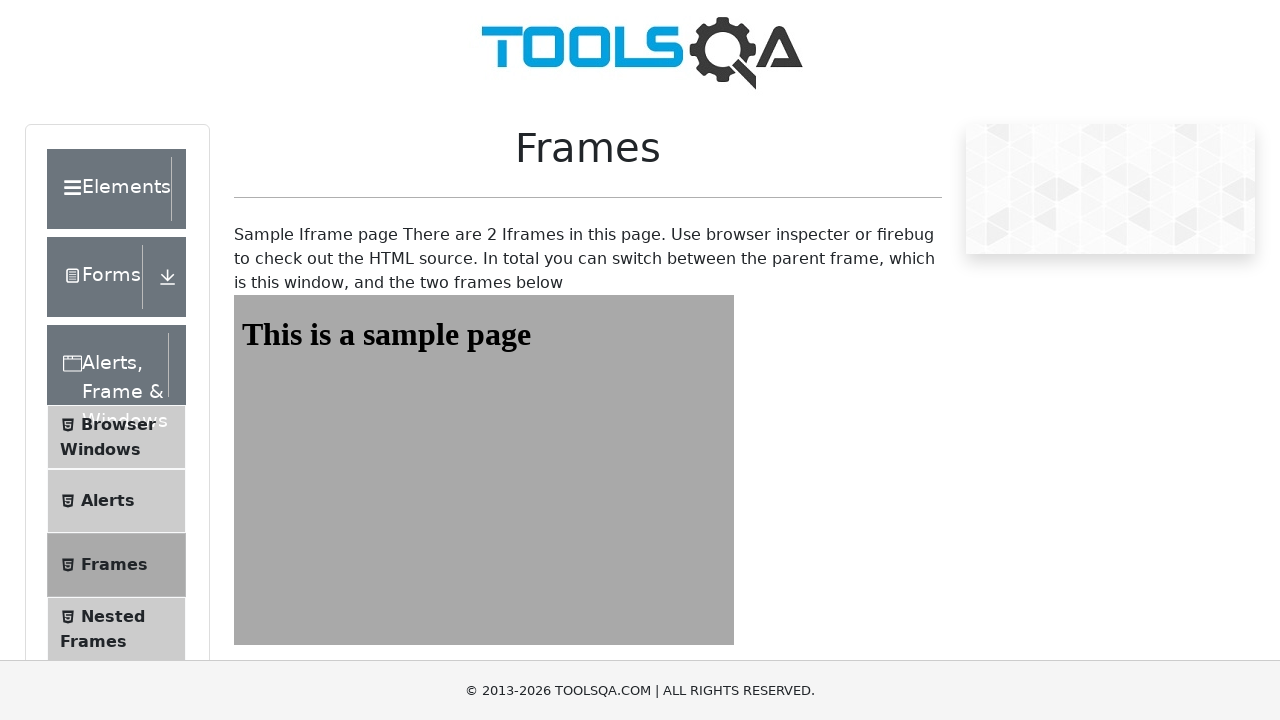

Waited for #sampleHeading to be visible
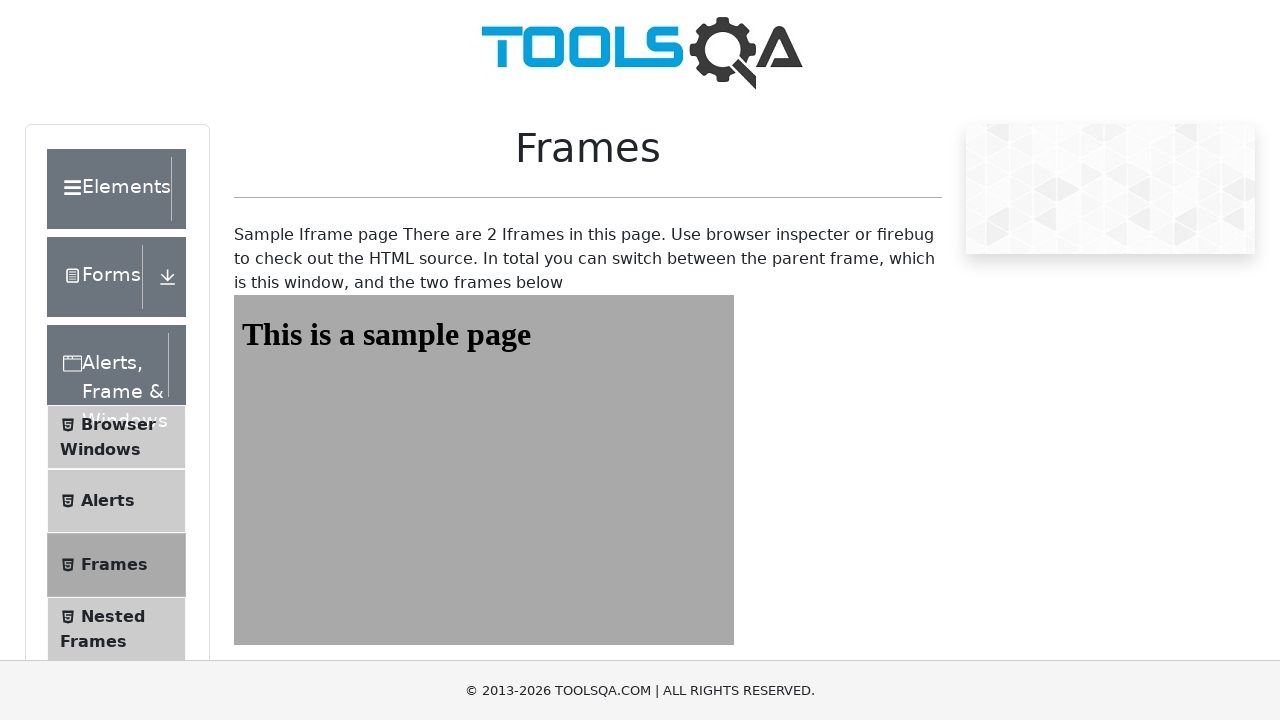

Verified that heading text equals 'This is a sample page'
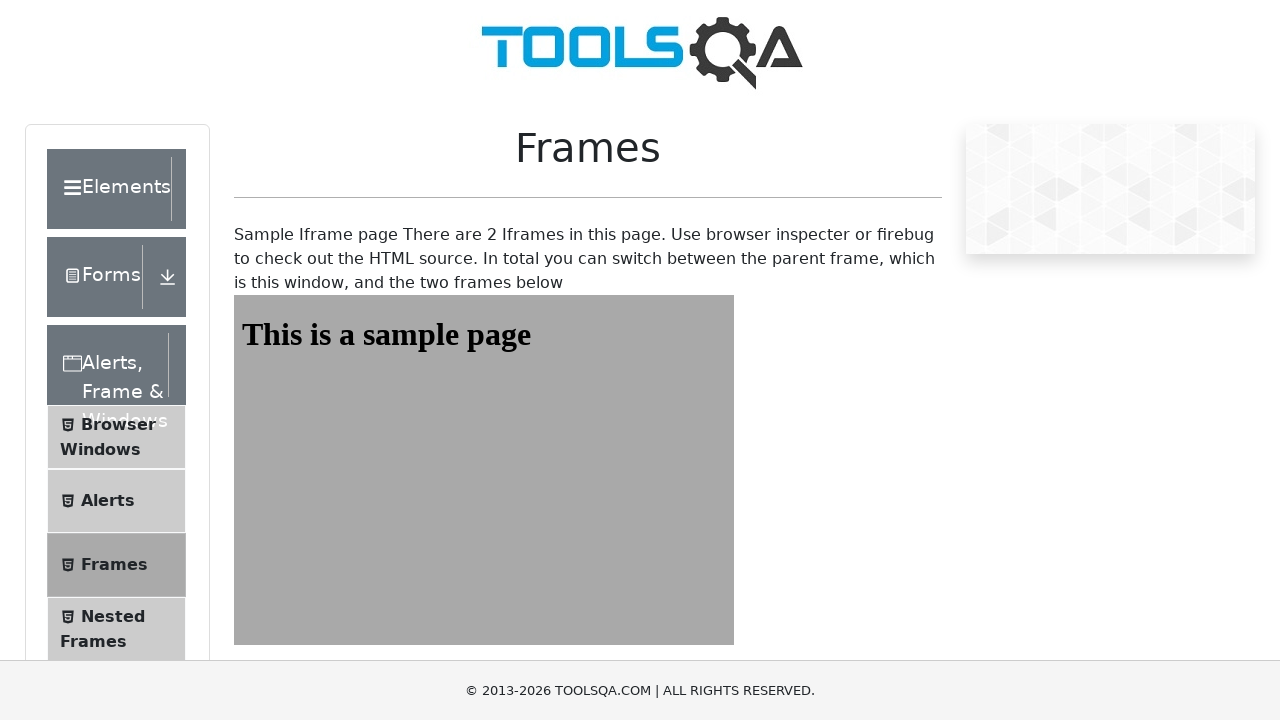

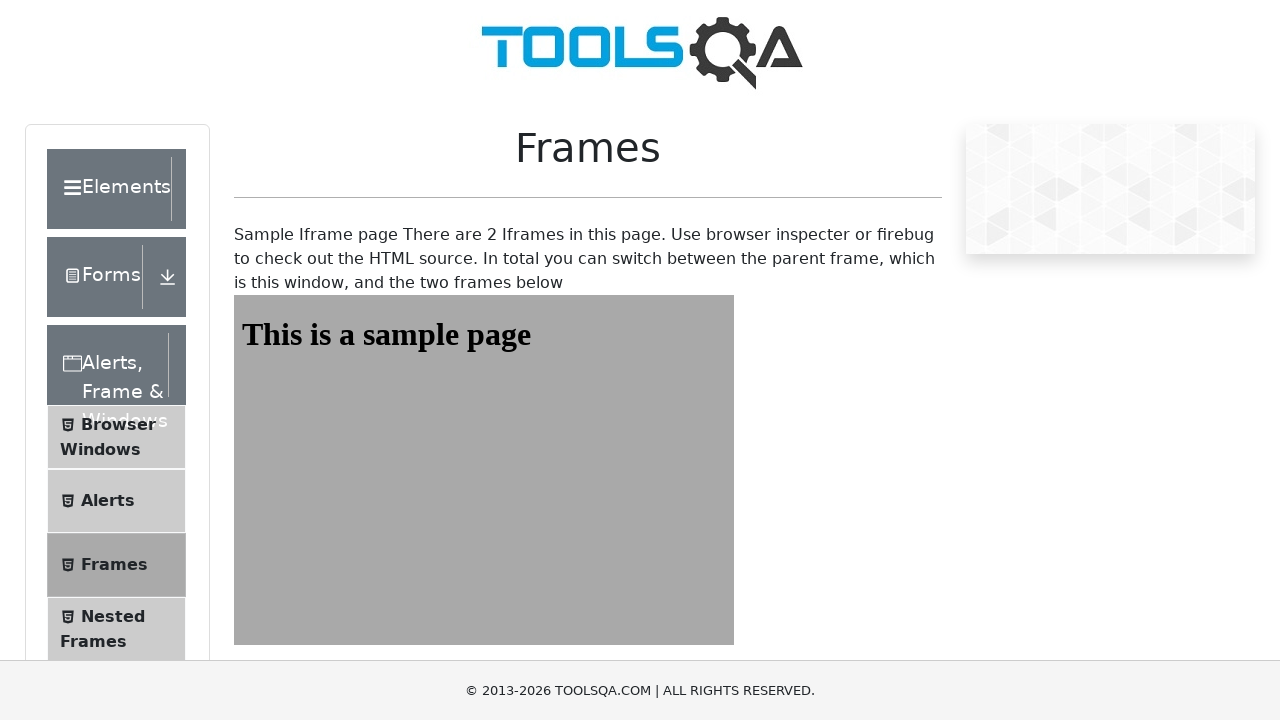